Tests drag and drop functionality using page.drag_and_drop method with source and target selectors

Starting URL: https://practice.expandtesting.com/drag-and-drop

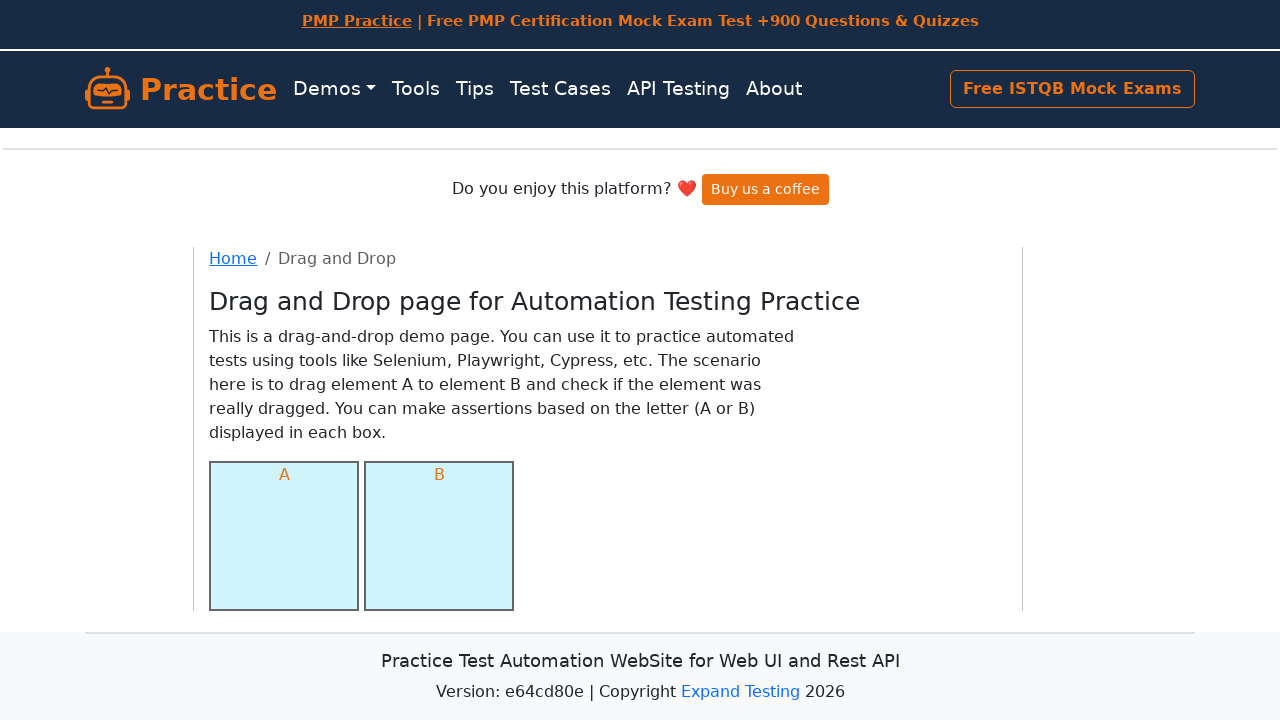

Dragged column A and dropped it onto column B at (439, 536)
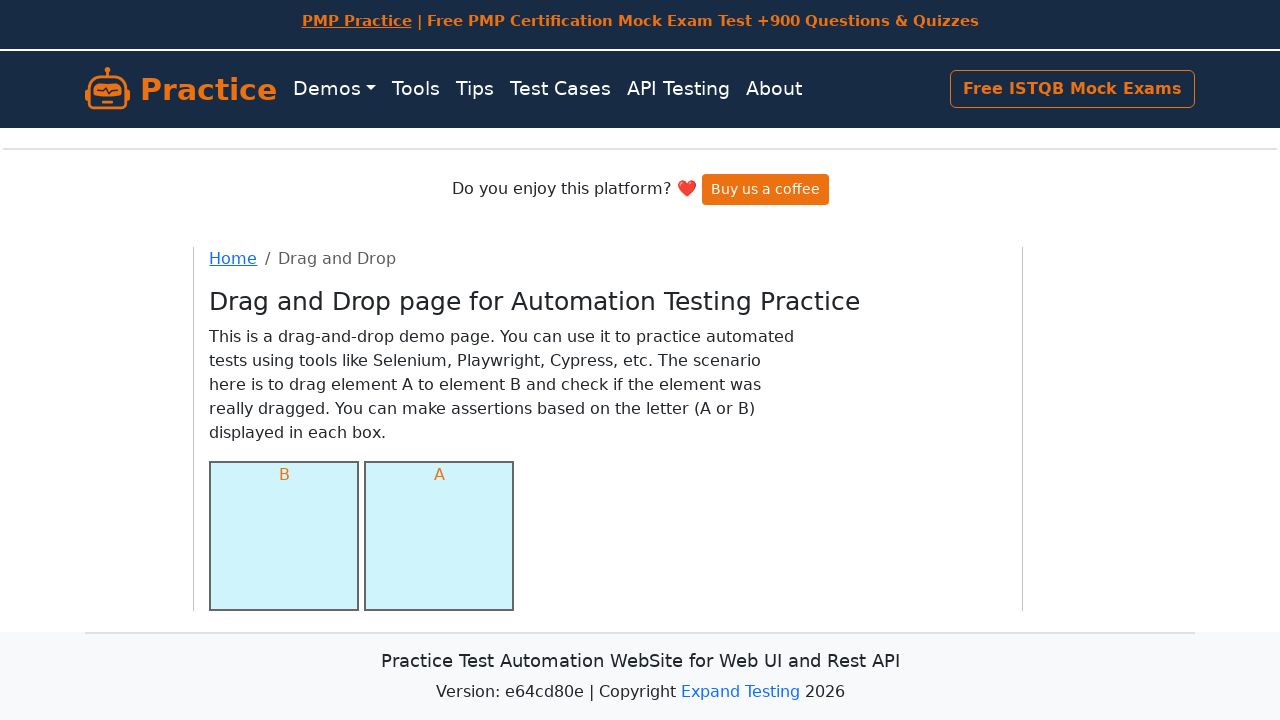

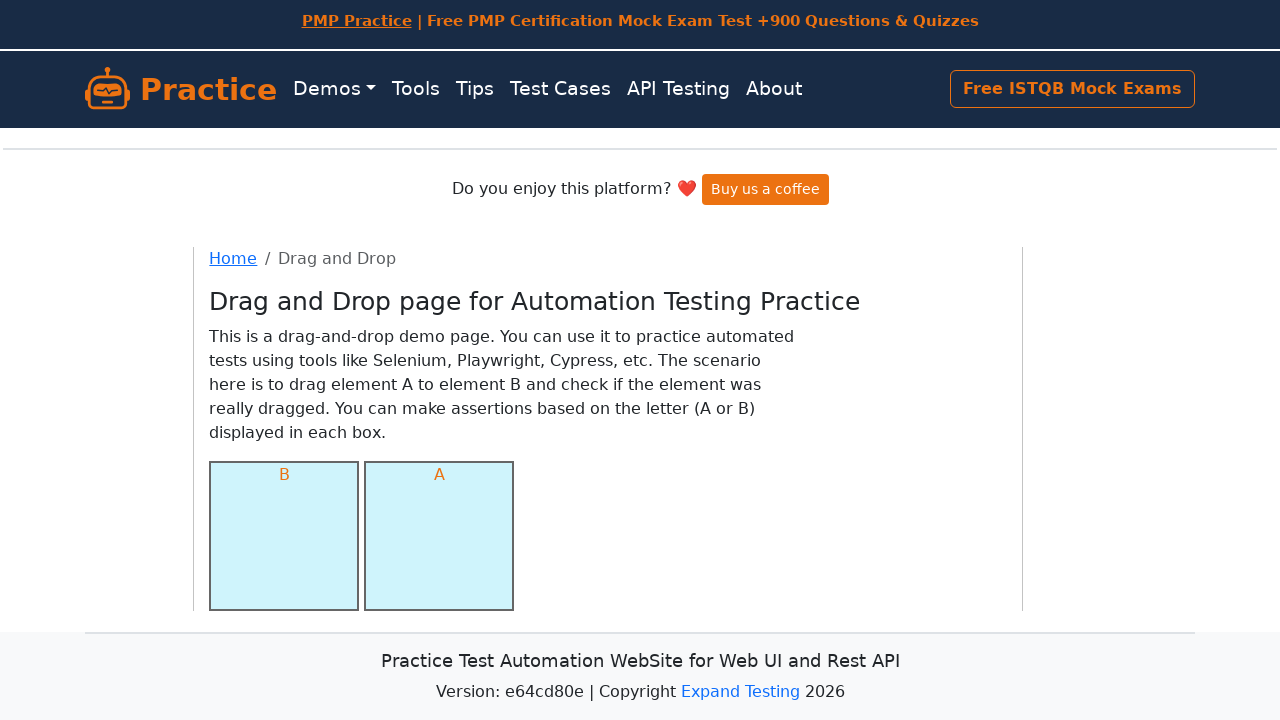